Tests various link interactions on LeafGround's link practice page including clicking links, navigating back, checking for broken links, and counting links on the page

Starting URL: https://www.leafground.com/link.xhtml

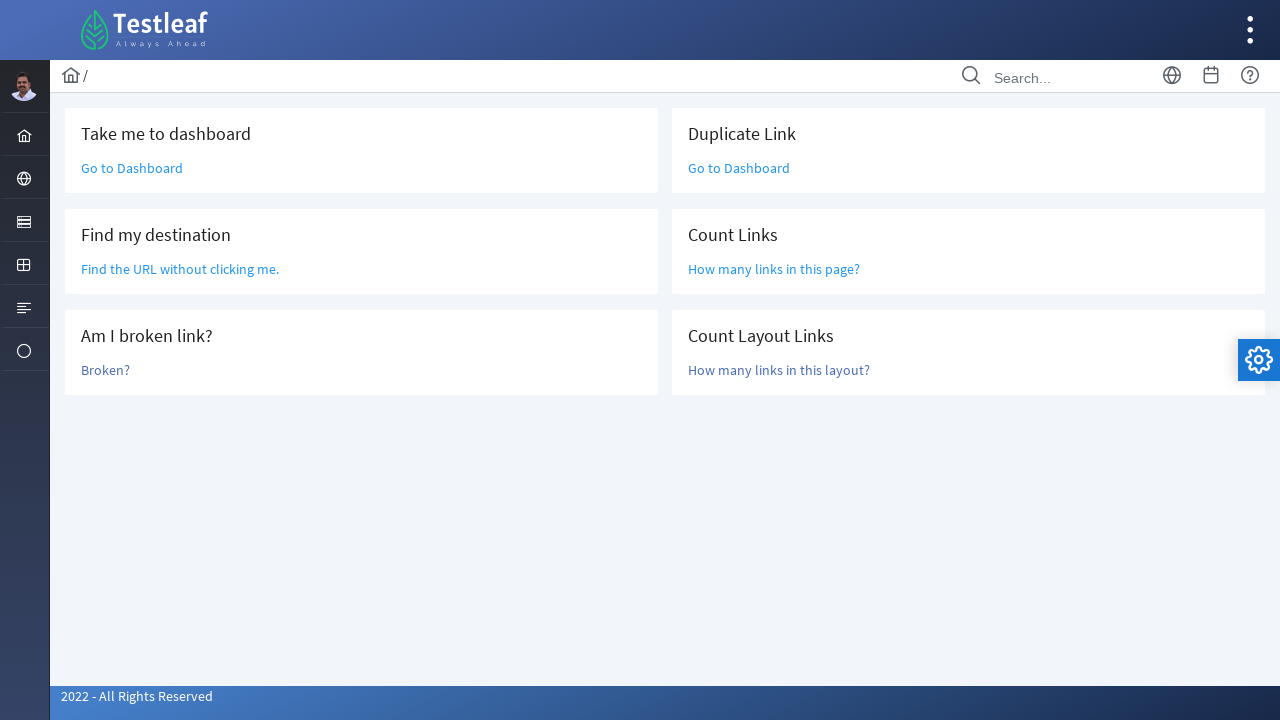

Clicked the first link at (132, 168) on a.ui-link.ui-widget
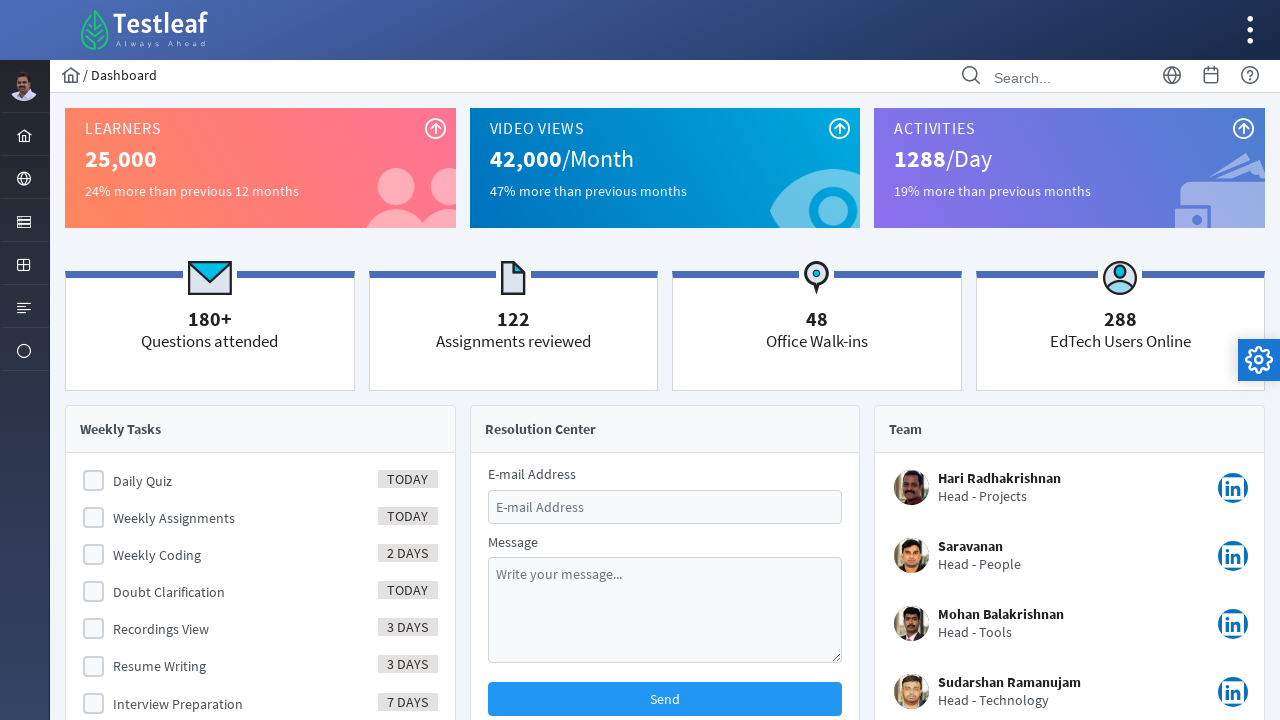

Waited for page load state
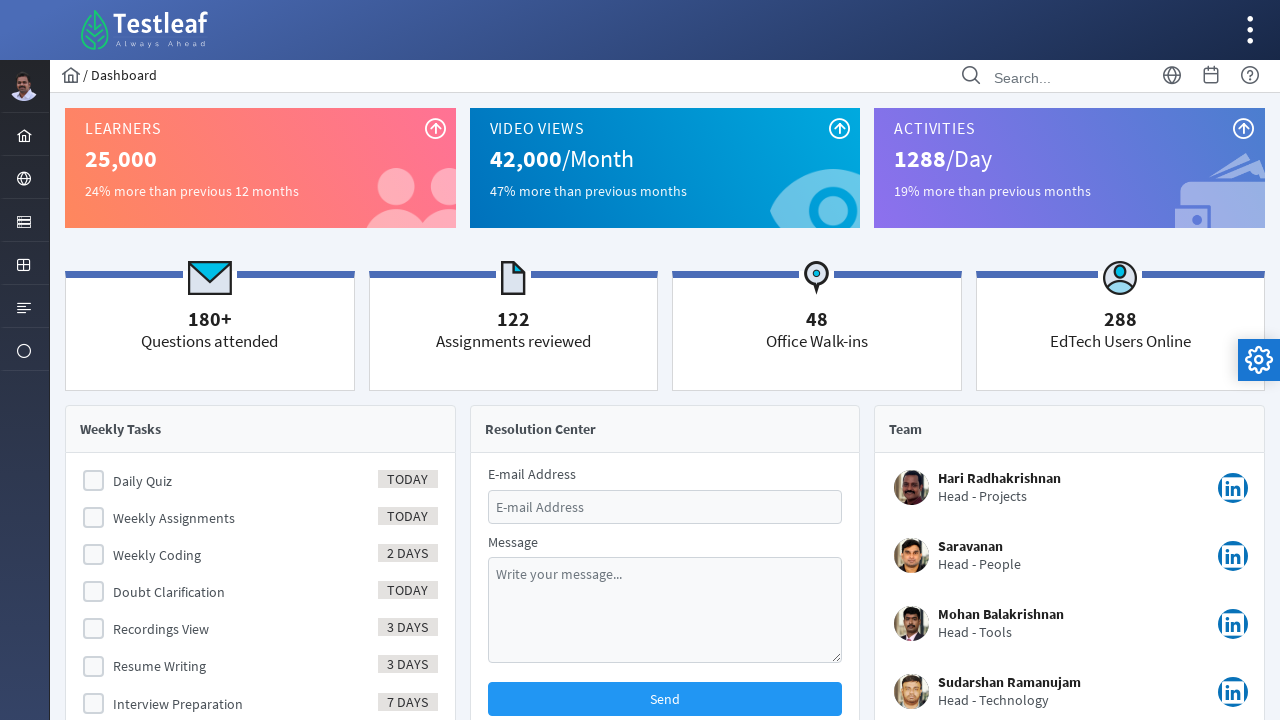

Retrieved page title: Dashboard
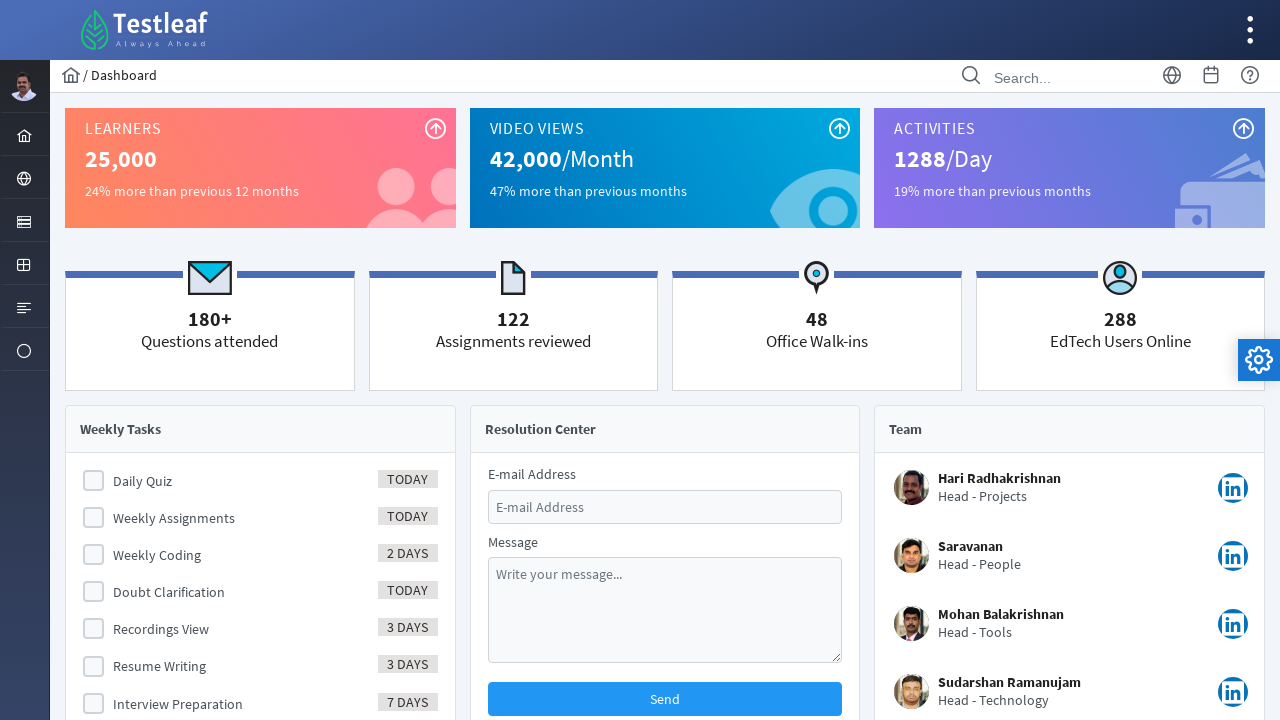

Navigated back to link practice page
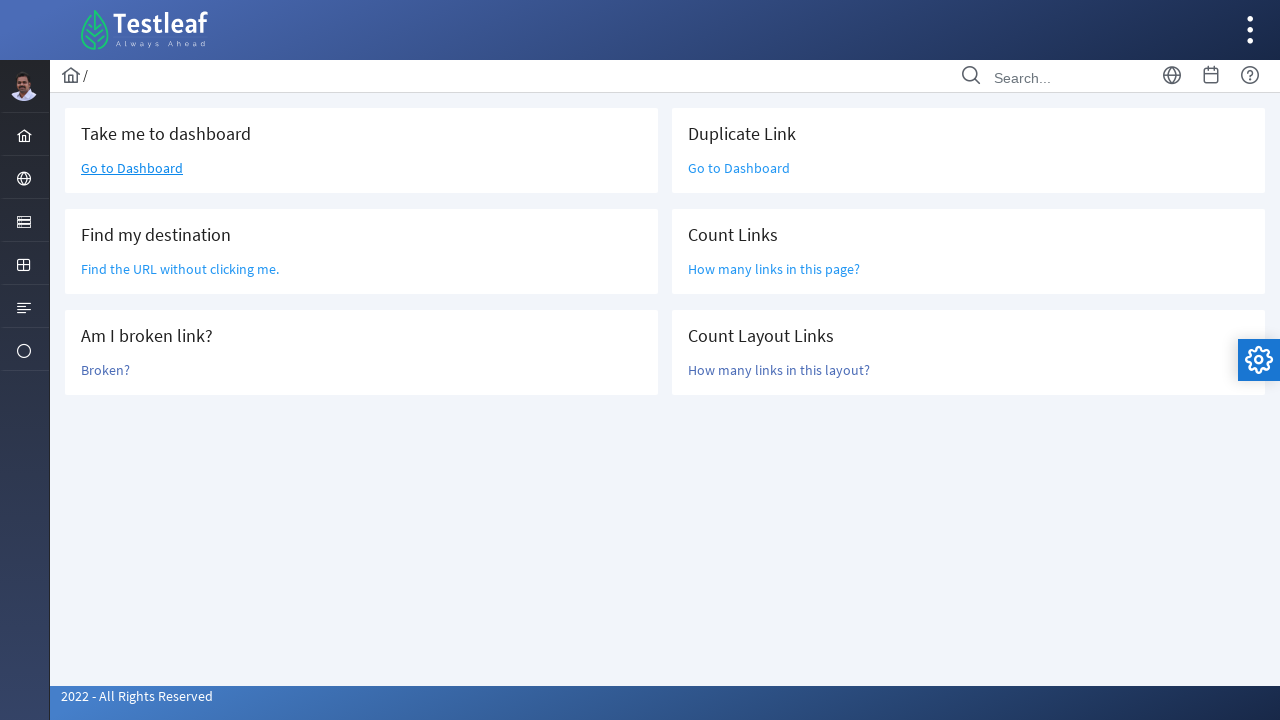

Located the second link element
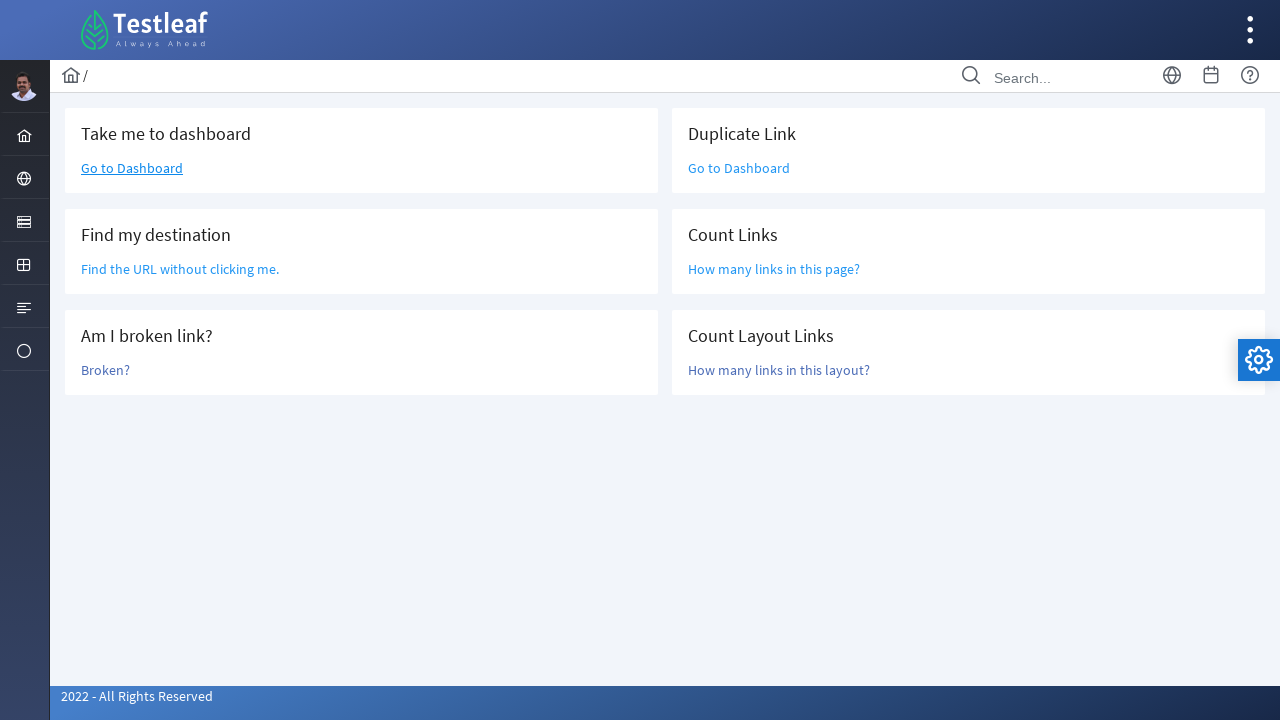

Retrieved href attribute of second link: /grid.xhtml
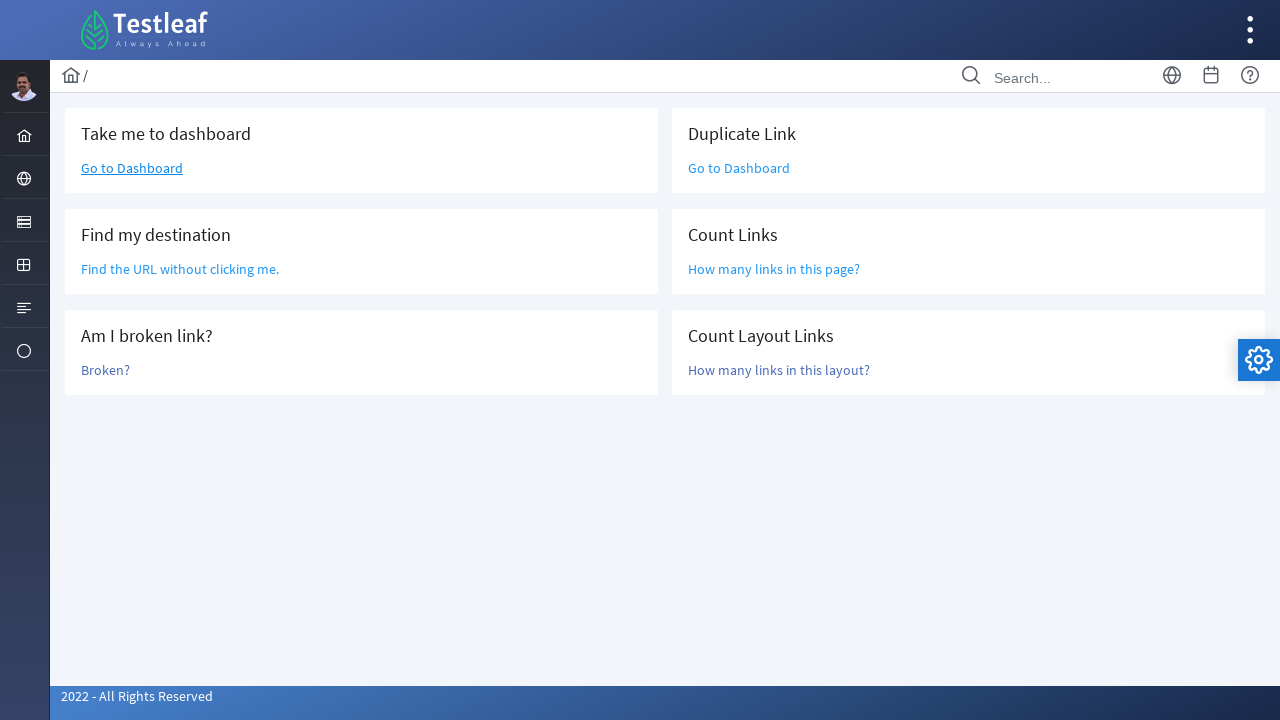

Clicked the broken link at (106, 370) on a:text('Broken?')
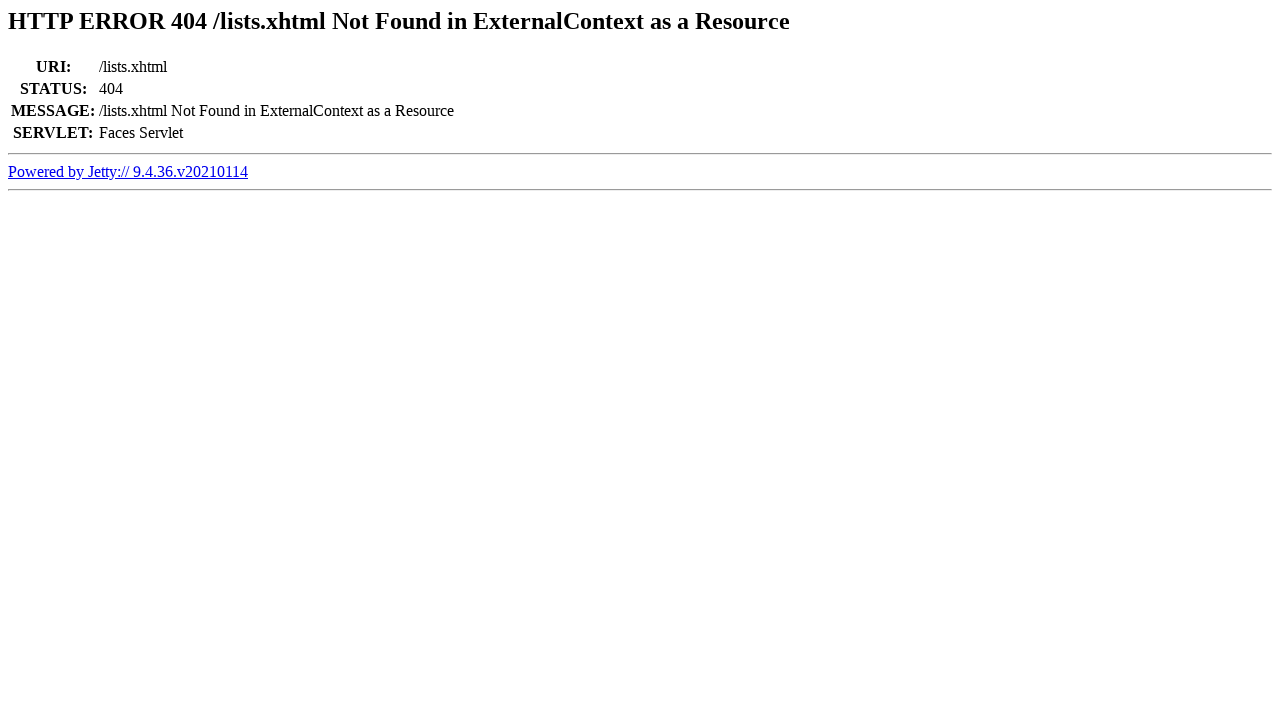

Waited for broken link page to load
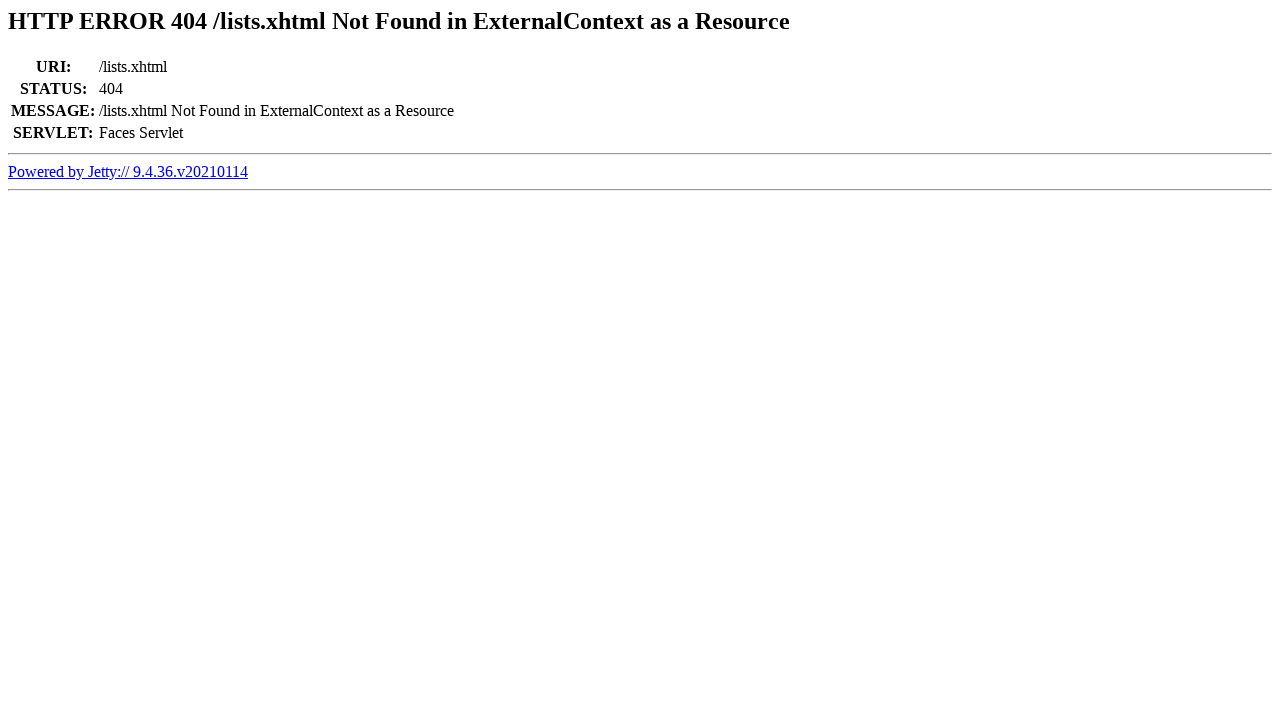

Retrieved broken link page title: Error 404 /lists.xhtml Not Found in ExternalContext as a Resource
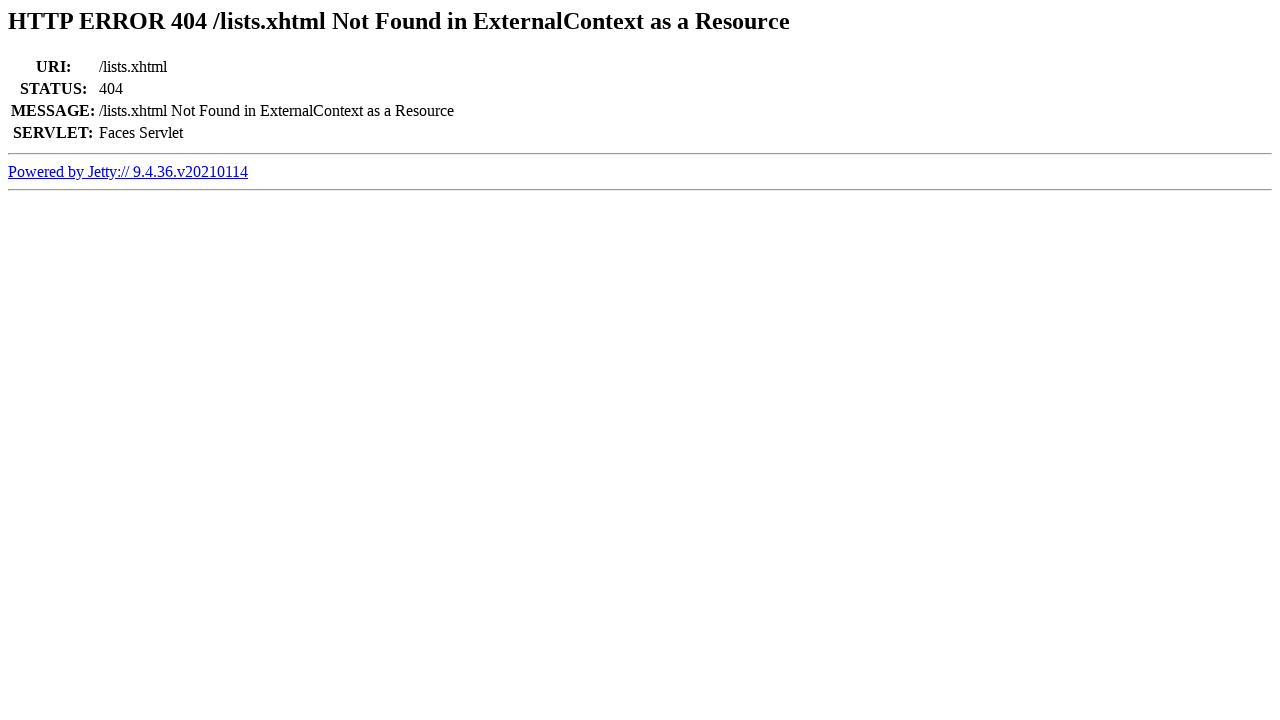

Navigated back to link practice page
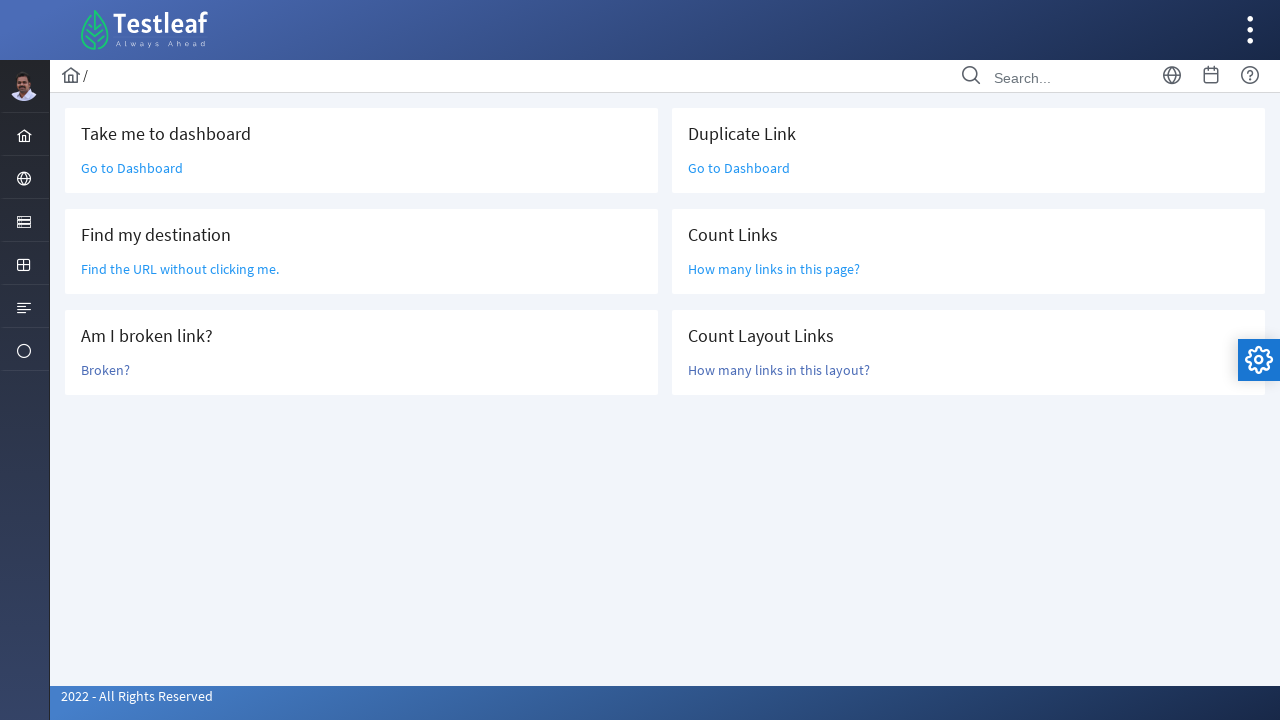

Clicked the third link at (739, 168) on a.ui-link.ui-widget >> nth=2
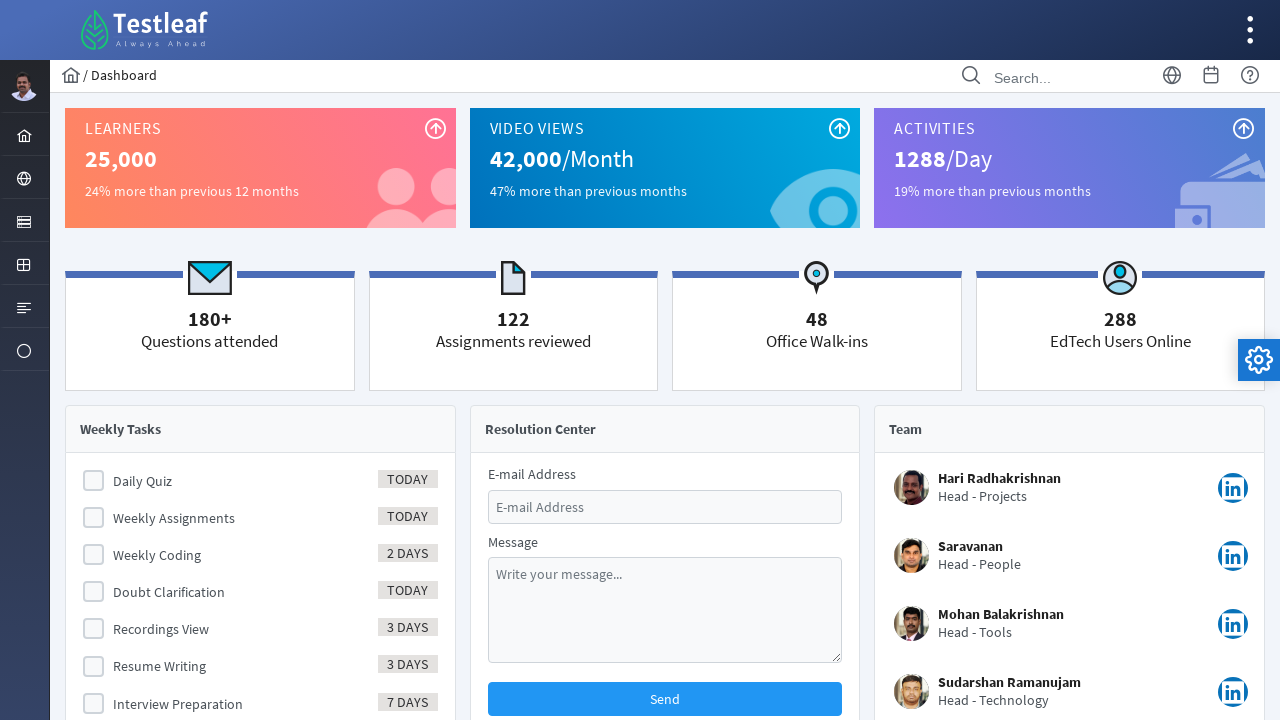

Waited for third link page to load
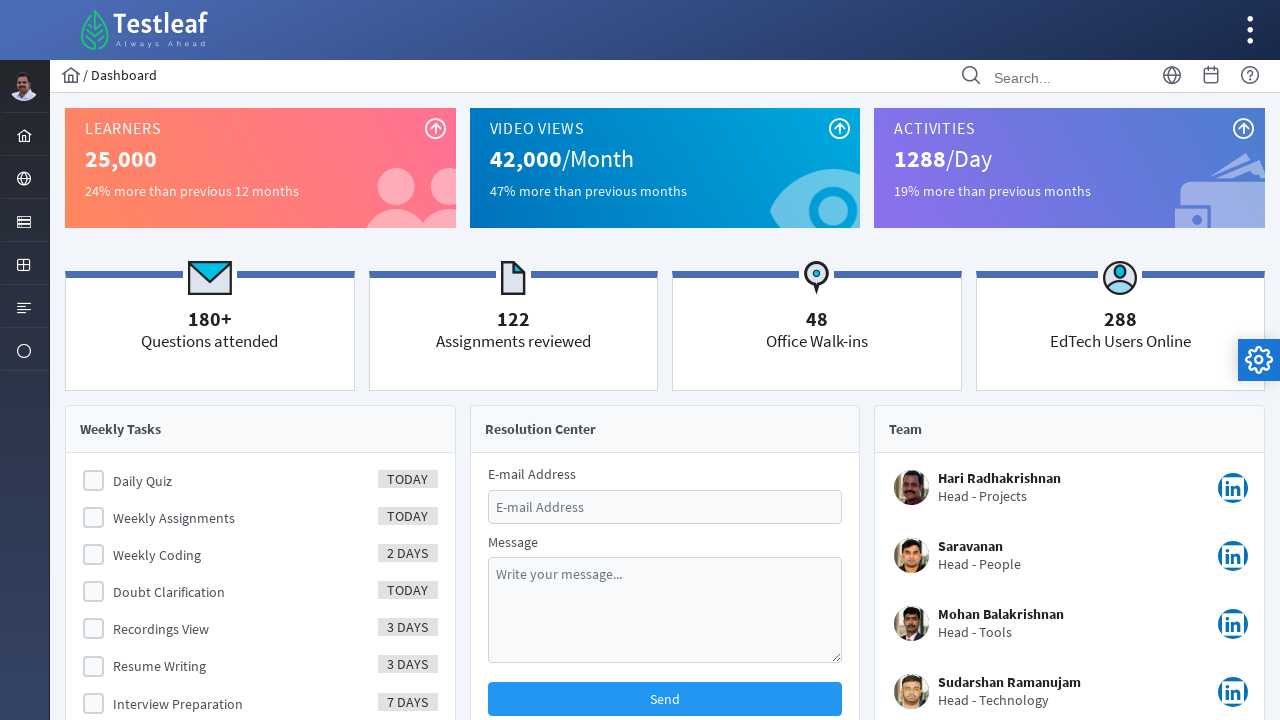

Retrieved duplicate link page title: Dashboard
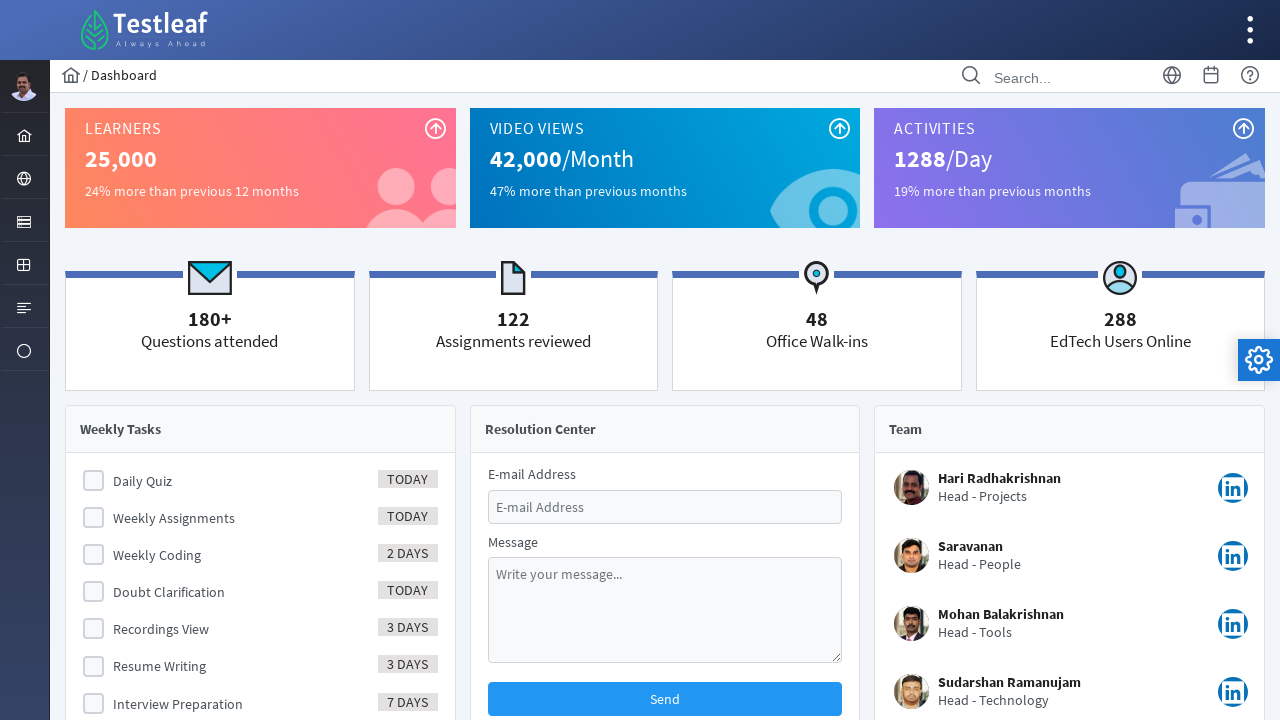

Navigated back to link practice page
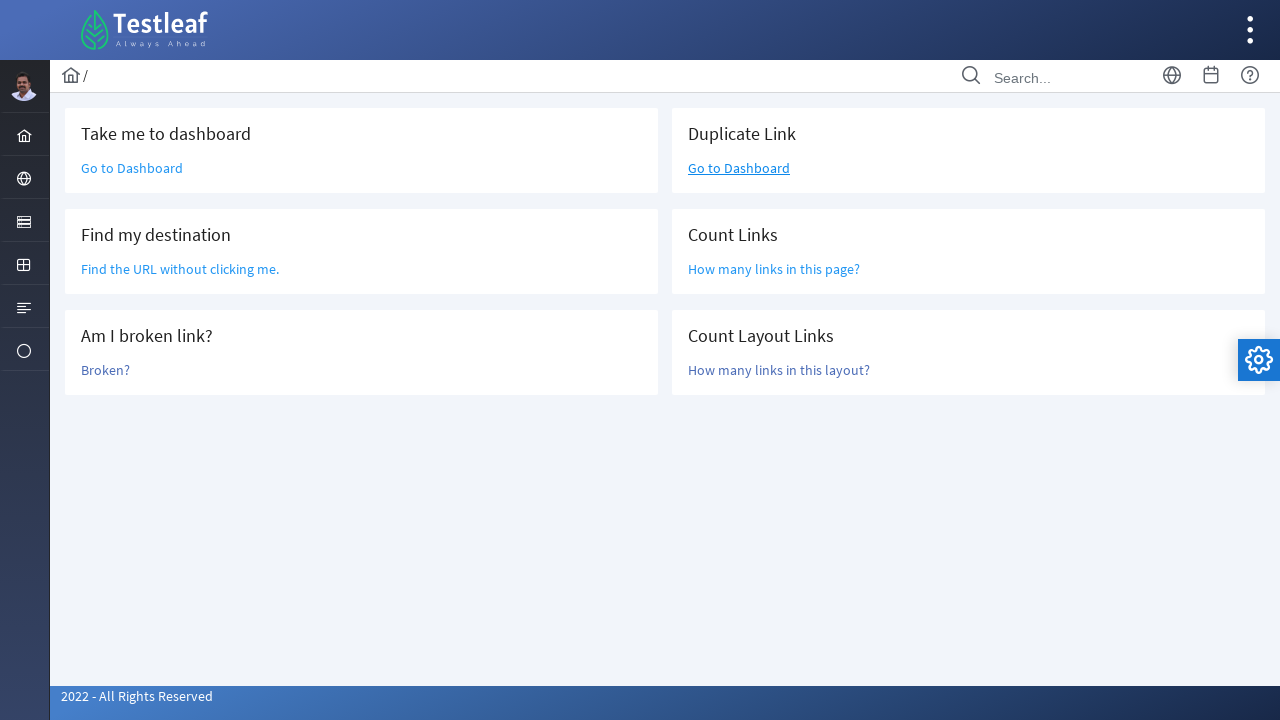

Located elements with text 'How many links in this layout?'
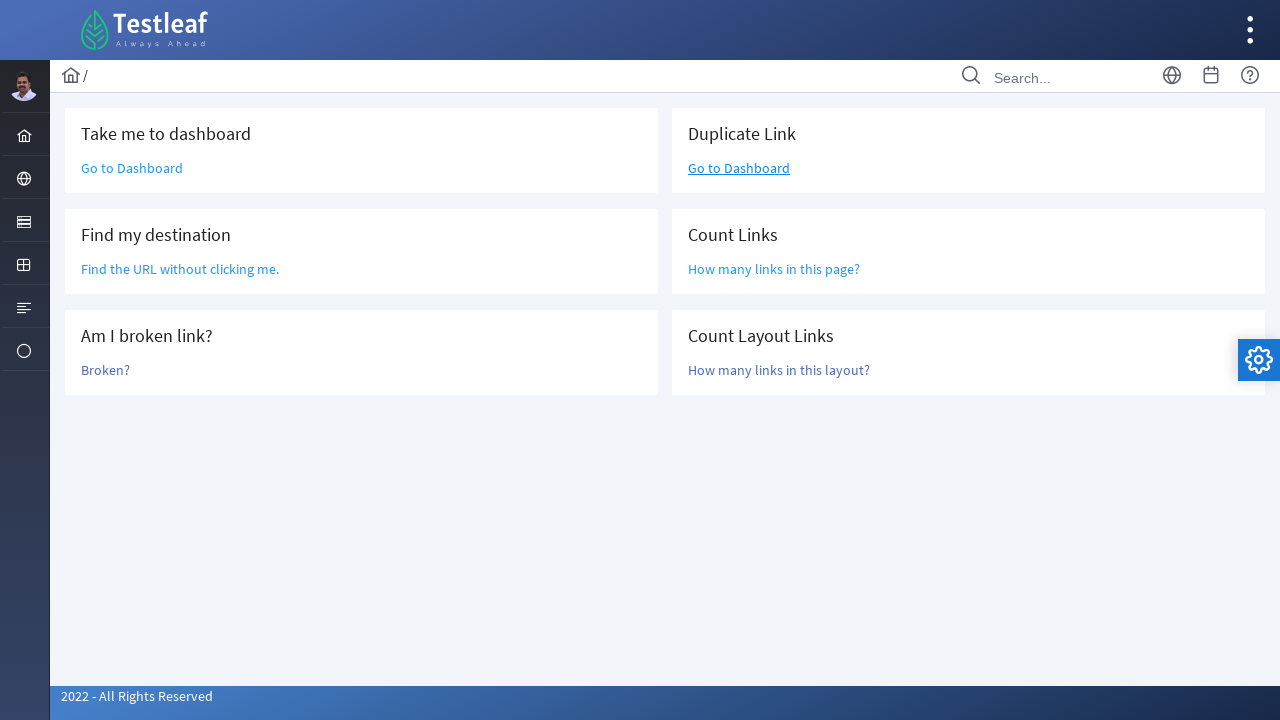

Counted links in layout: 1
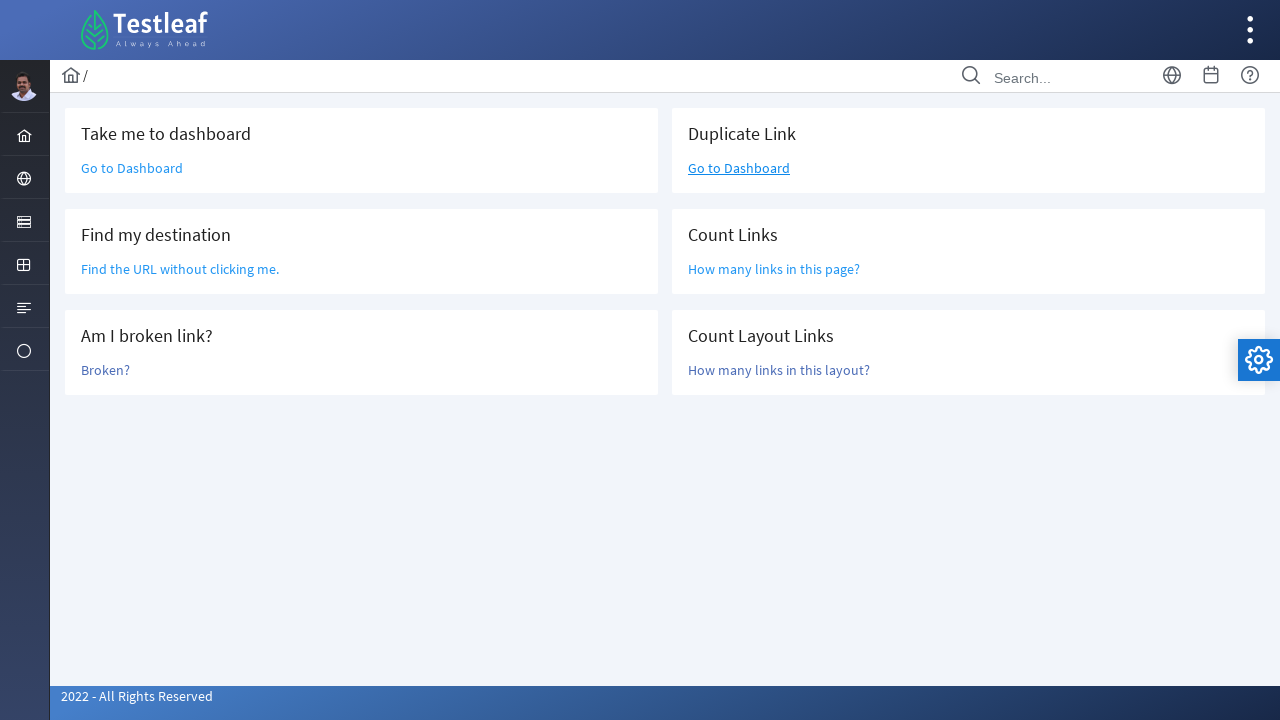

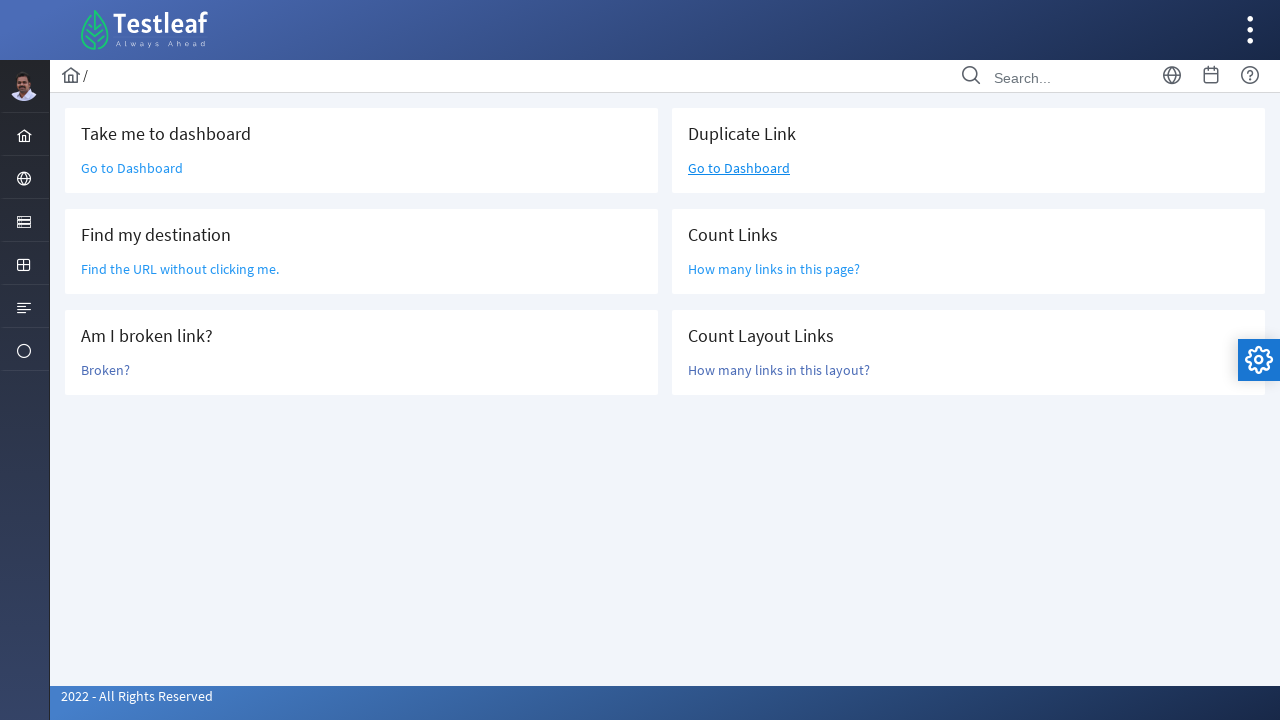